Tests a todo application by checking off existing todo items and adding a new todo task

Starting URL: https://lambdatest.github.io/sample-todo-app/

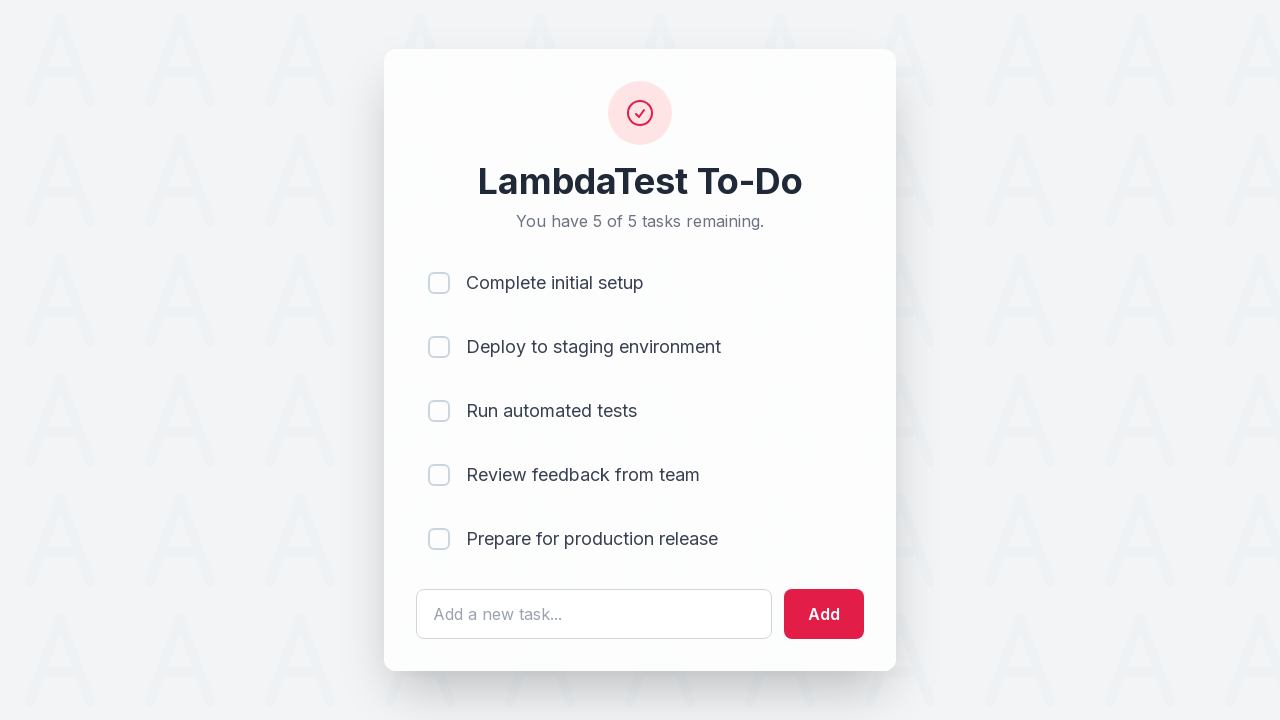

Checked off first todo item at (439, 283) on input[name='li1']
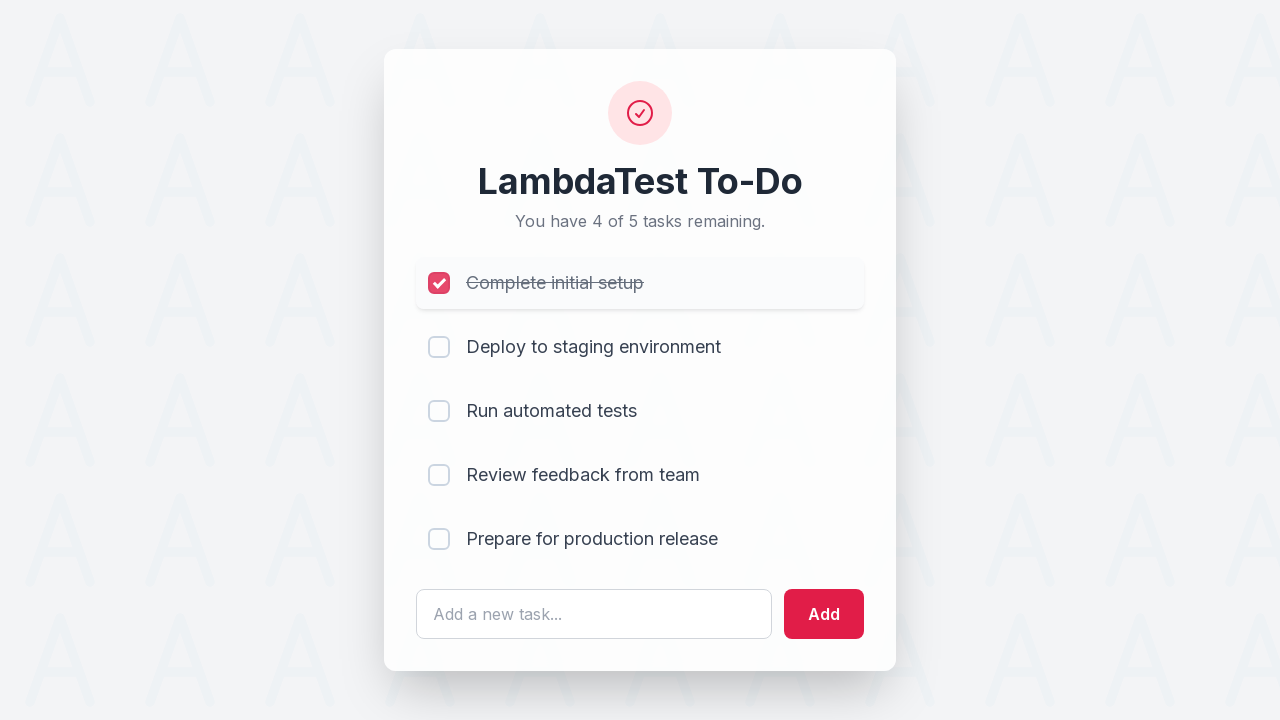

Checked off second todo item at (439, 347) on input[name='li2']
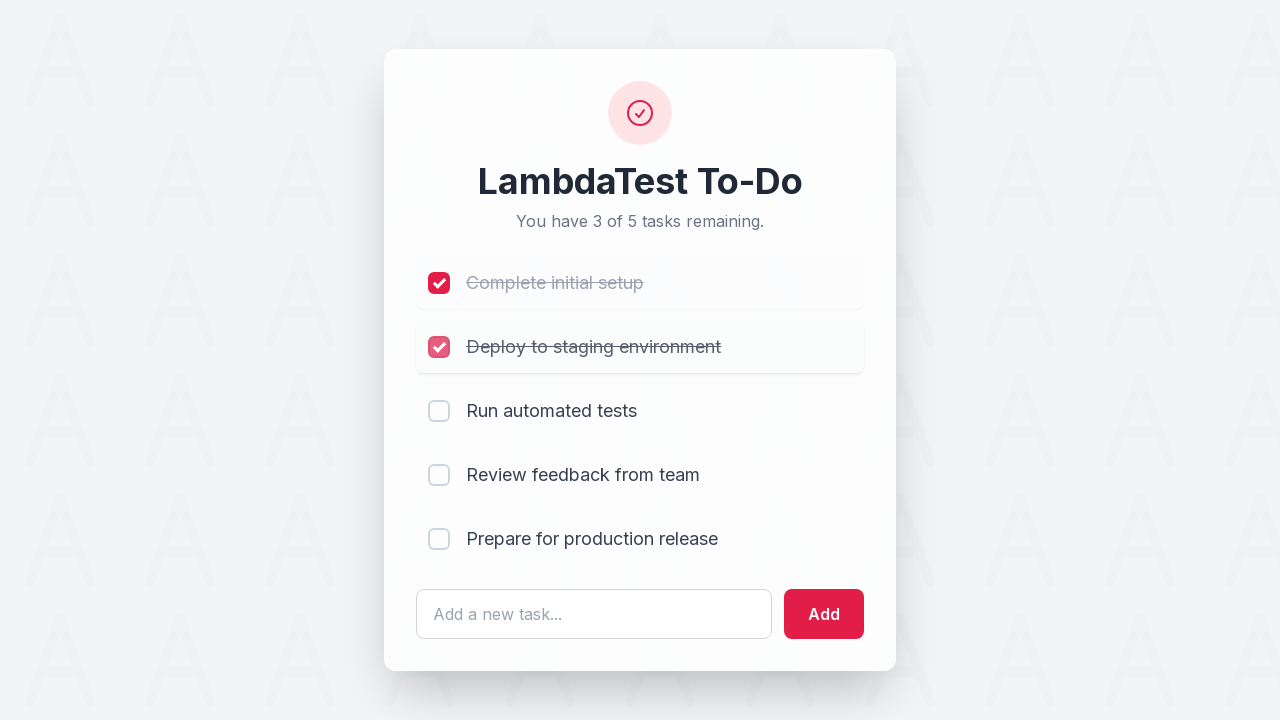

Entered new todo task 'Complete Lambdatest Tutorial' in text field on #sampletodotext
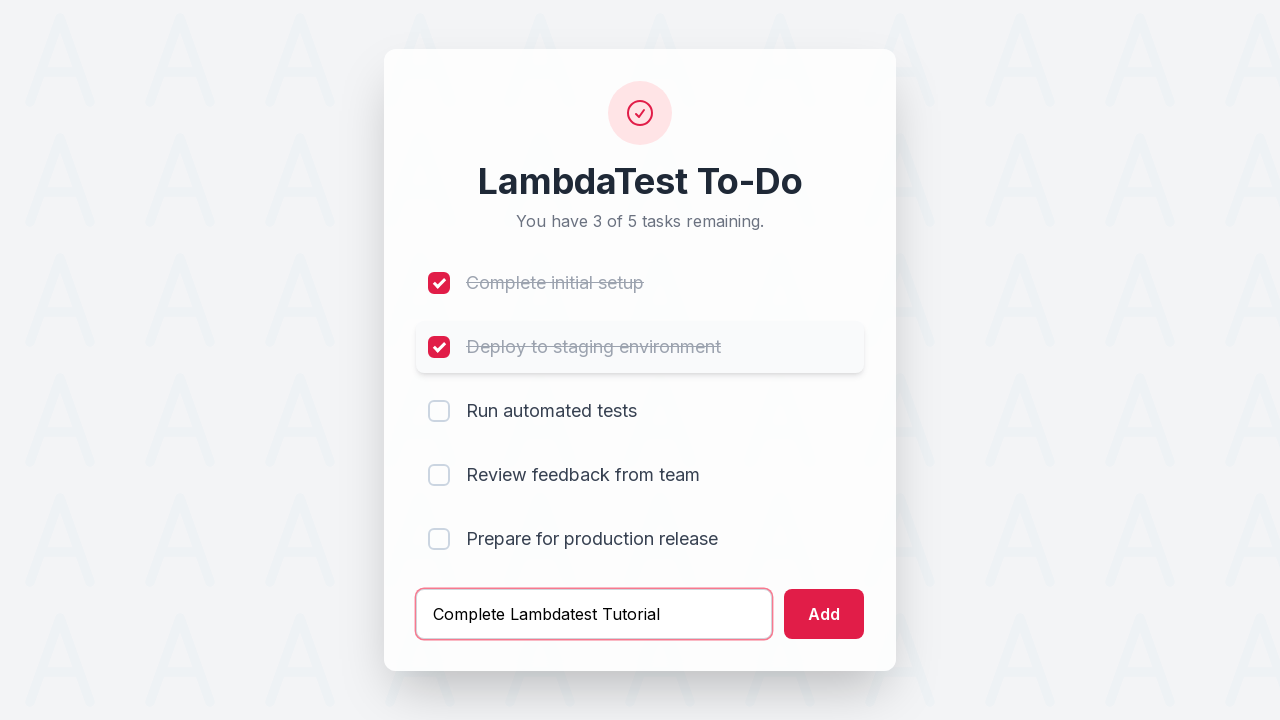

Pressed Enter to add the new todo task on #sampletodotext
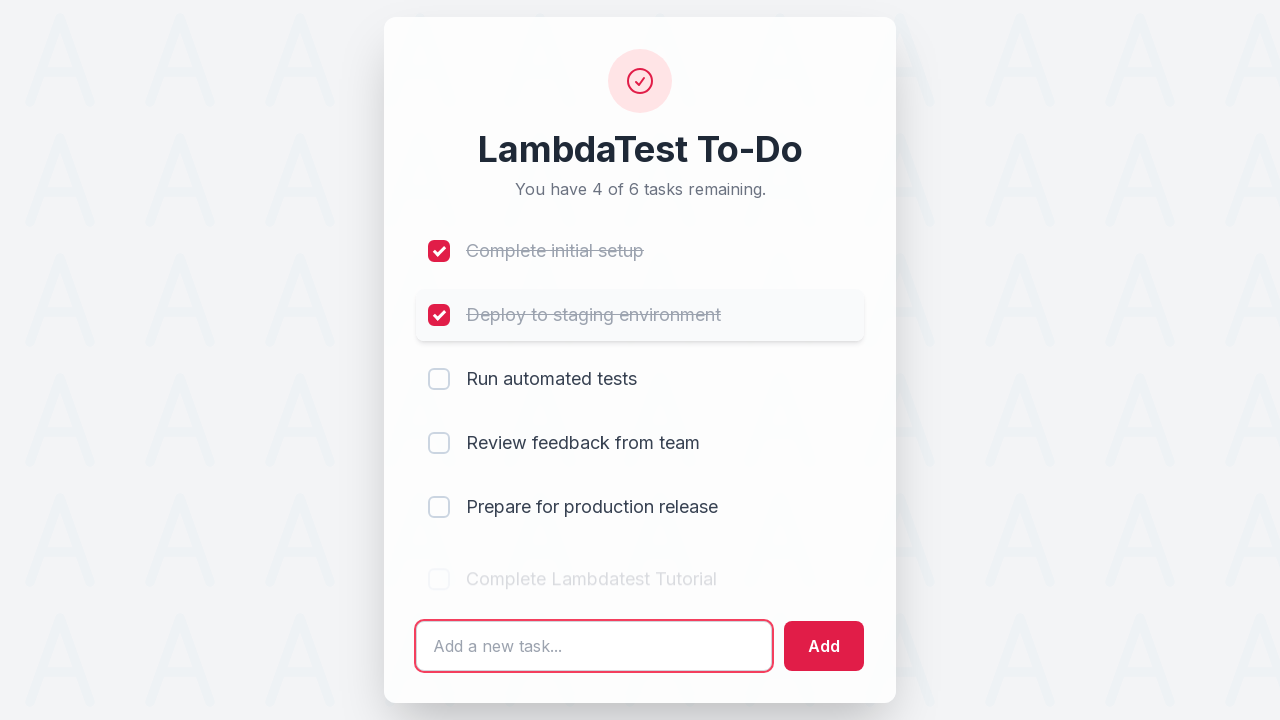

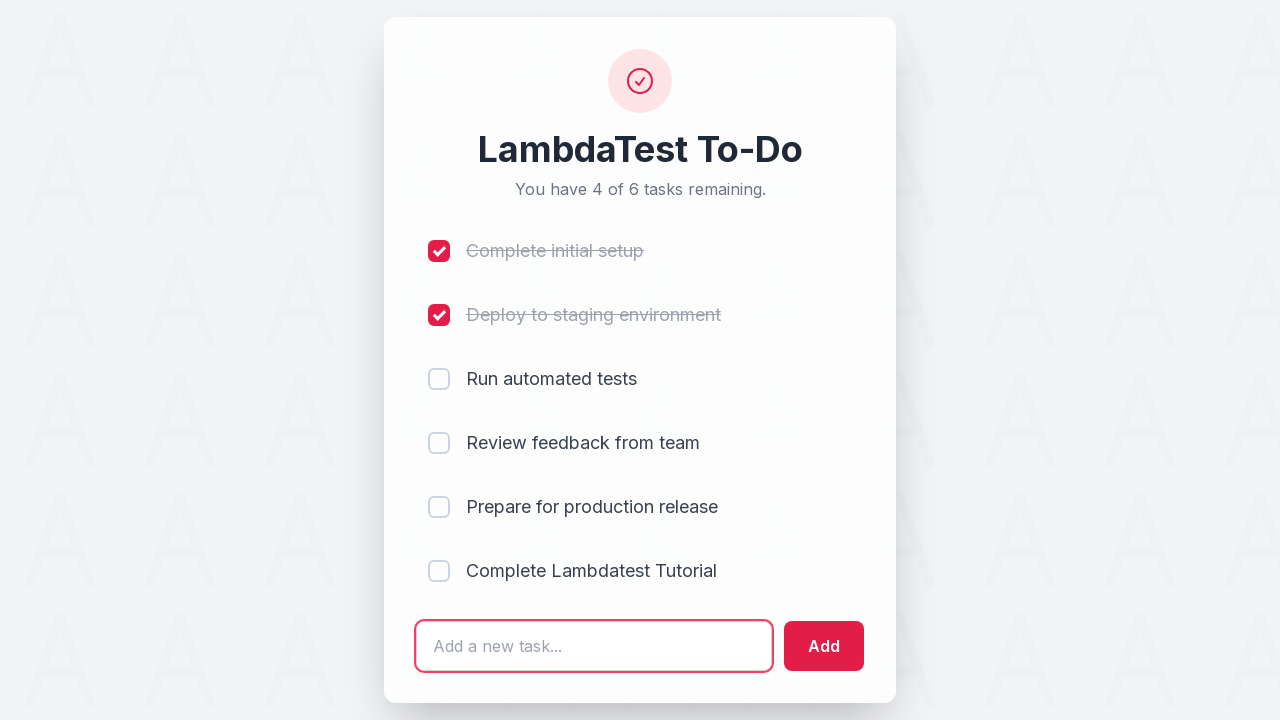